Tests clearing completed tasks when Completed filter is applied - completes 2 tasks, filters to Completed, clears completed, and verifies all completed tasks are removed

Starting URL: https://demo.playwright.dev/todomvc

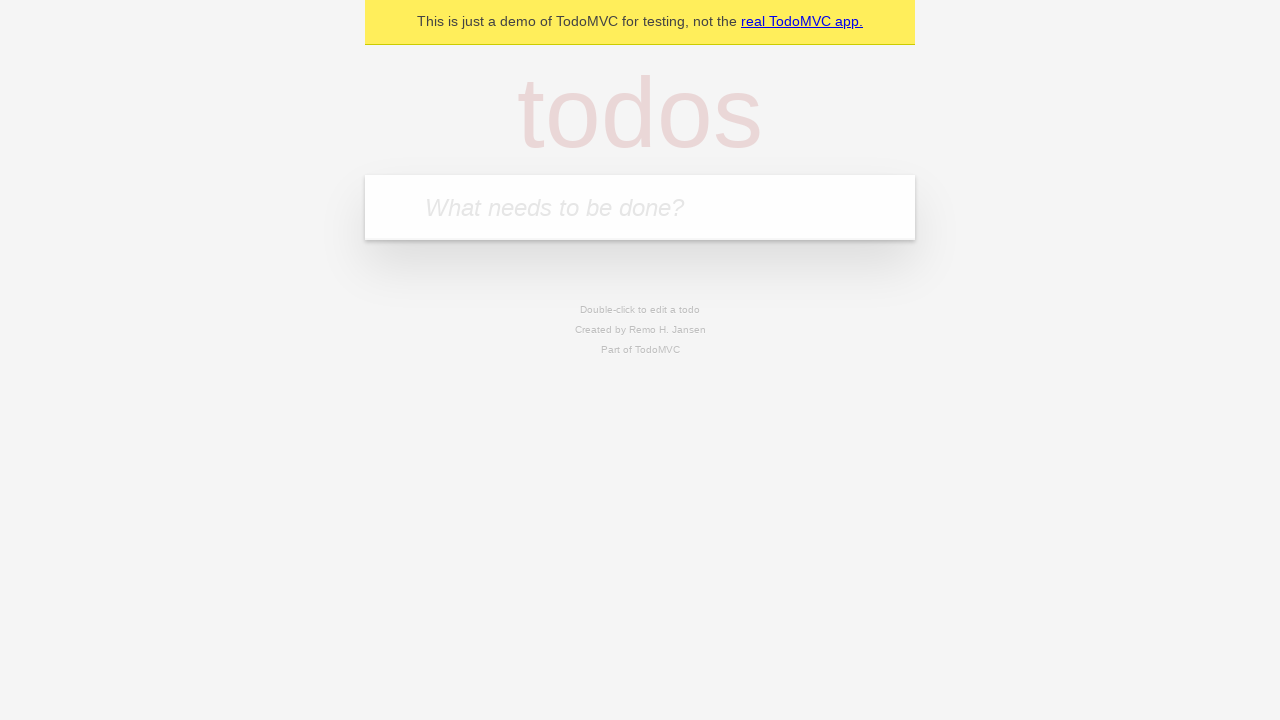

Filled first task 'reply to emails like a responsible adult' on .new-todo
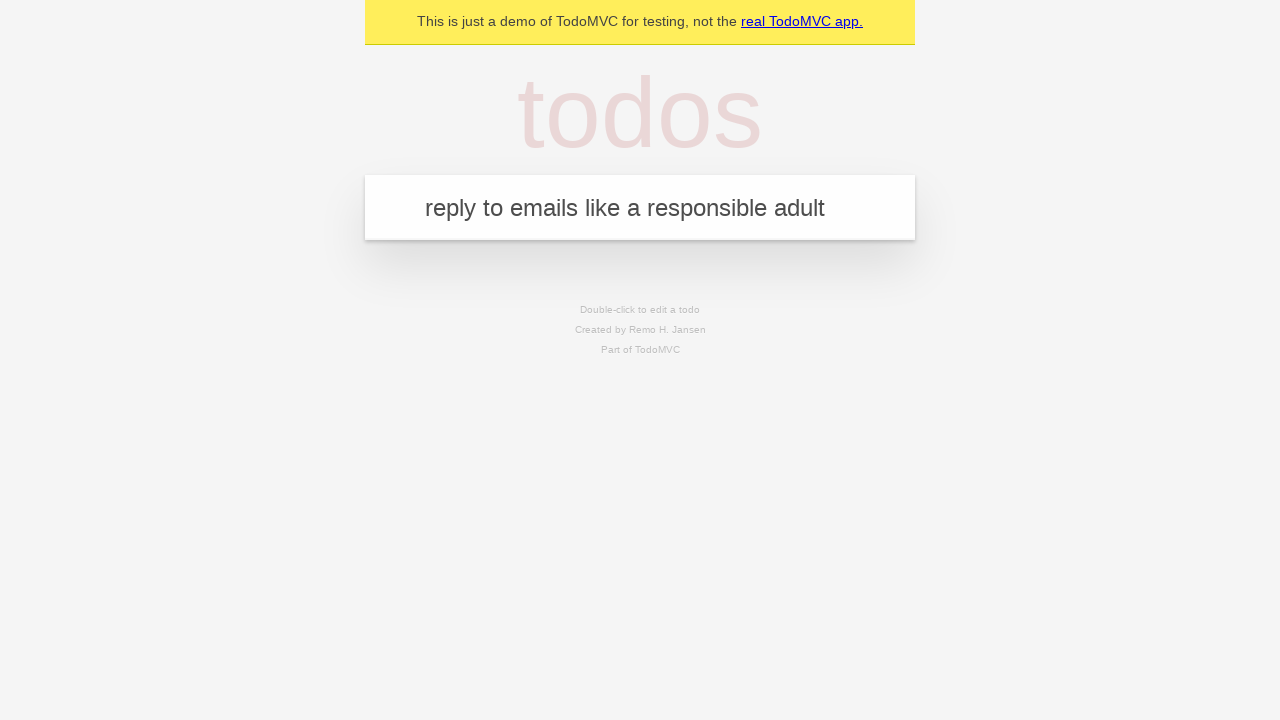

Pressed Enter to add first task on .new-todo
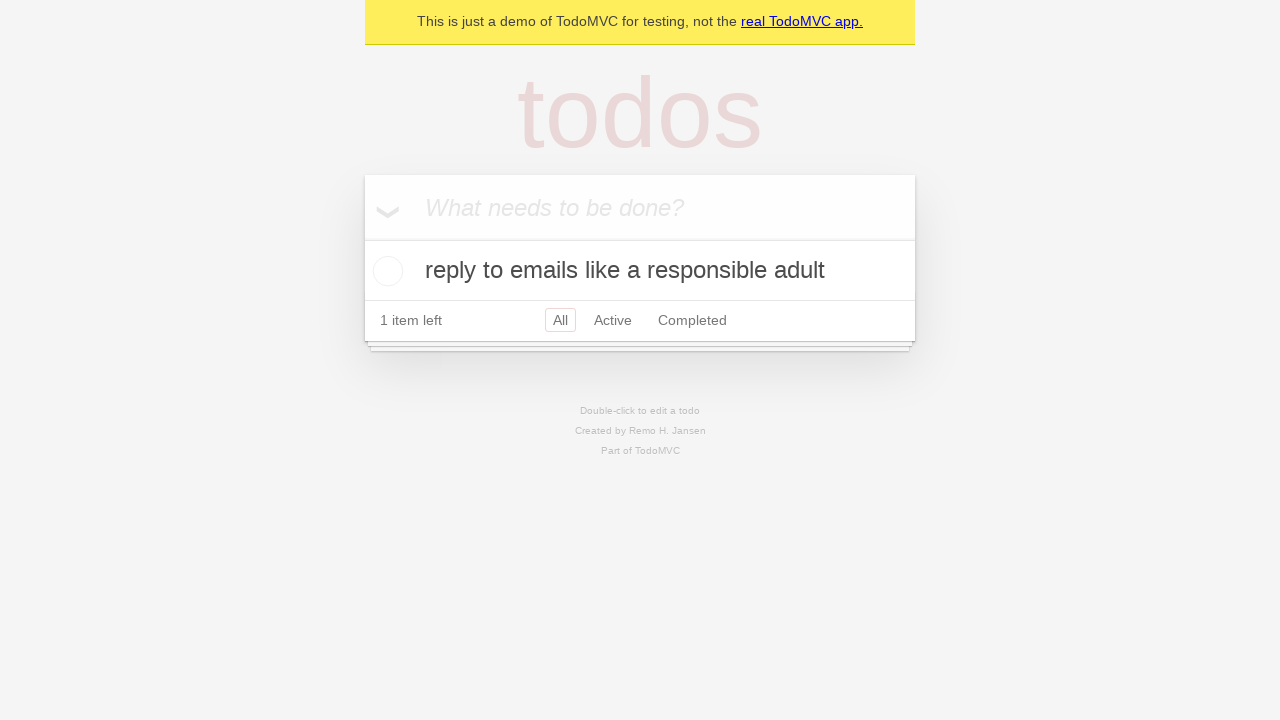

Filled second task 'call mom before she calls again' on .new-todo
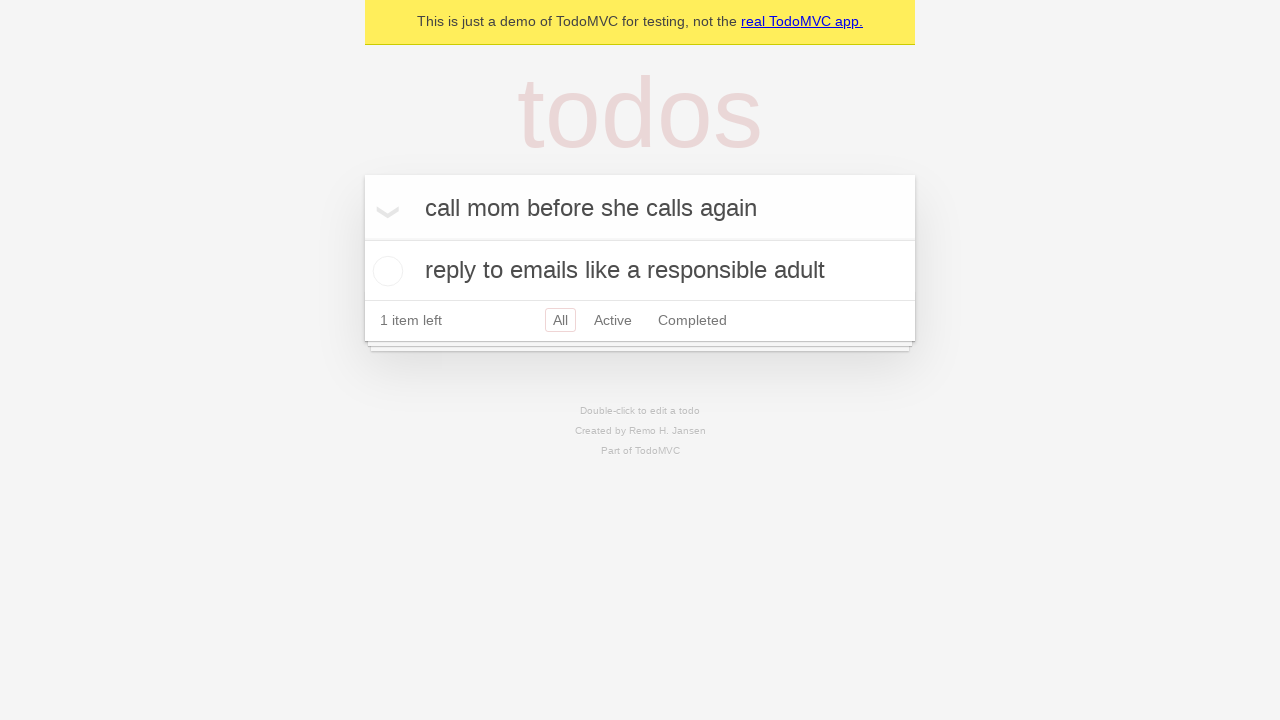

Pressed Enter to add second task on .new-todo
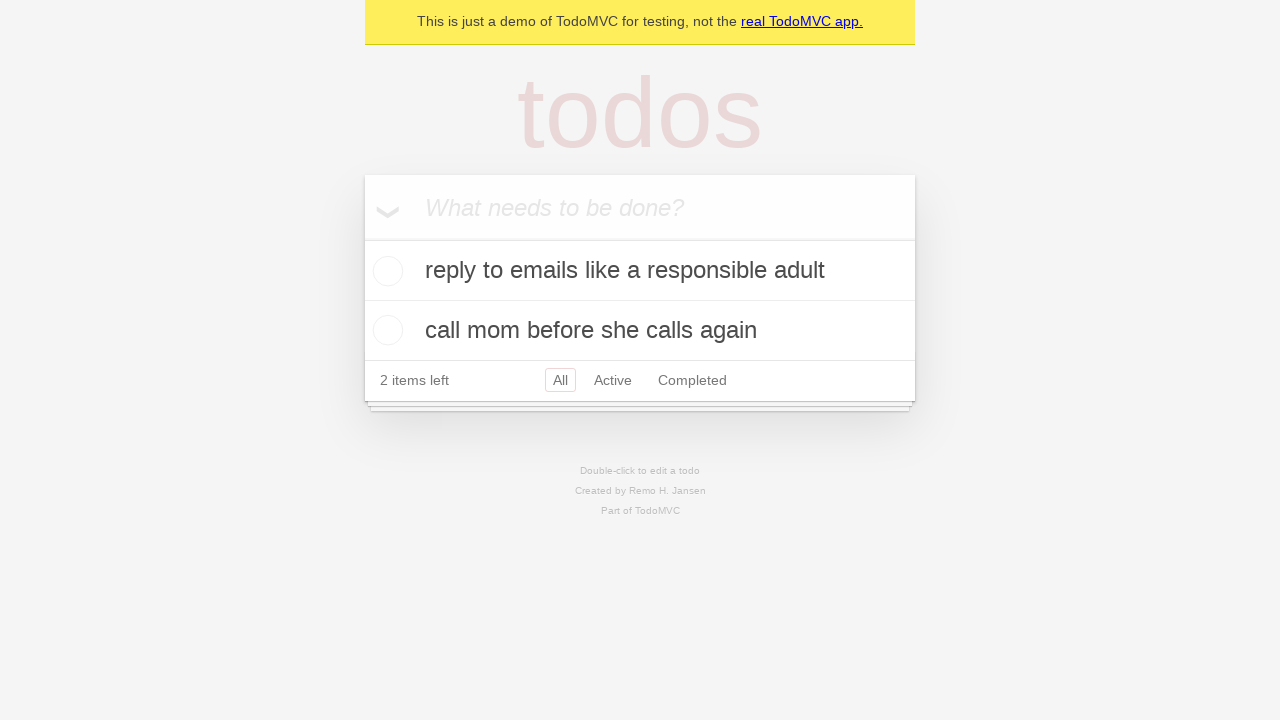

Filled third task 'start sorting the laundry and hope for the best' on .new-todo
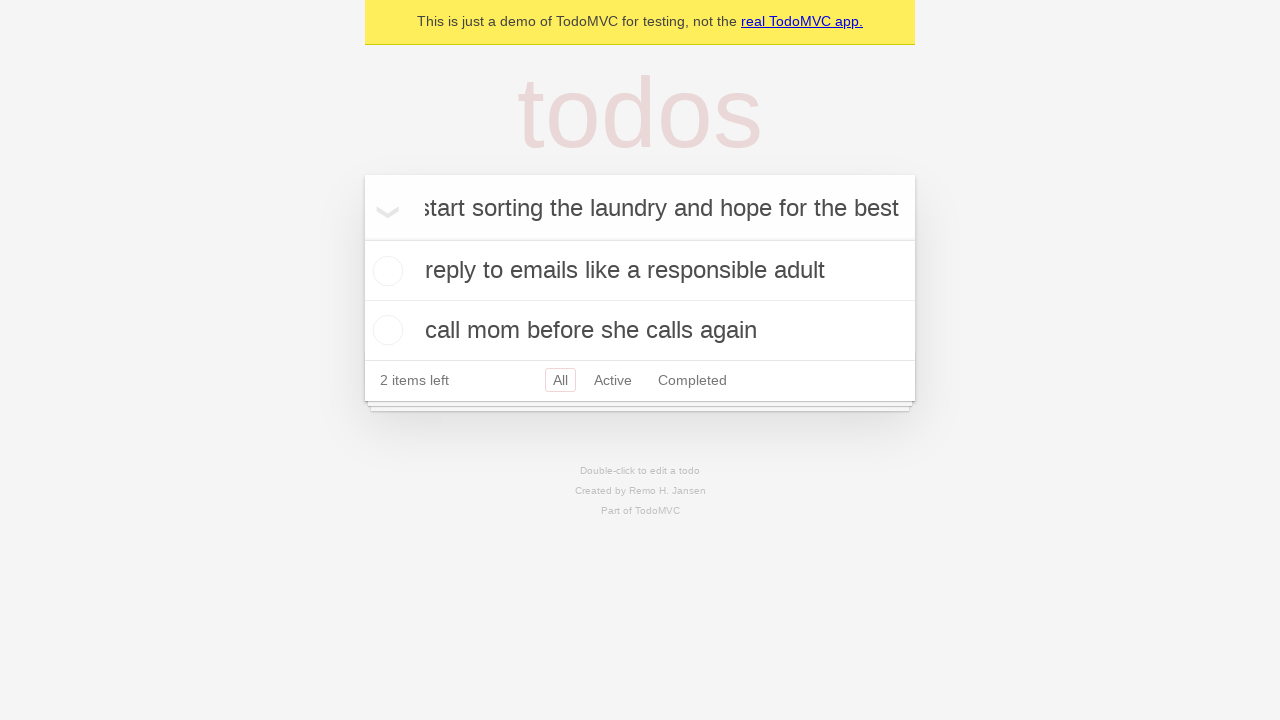

Pressed Enter to add third task on .new-todo
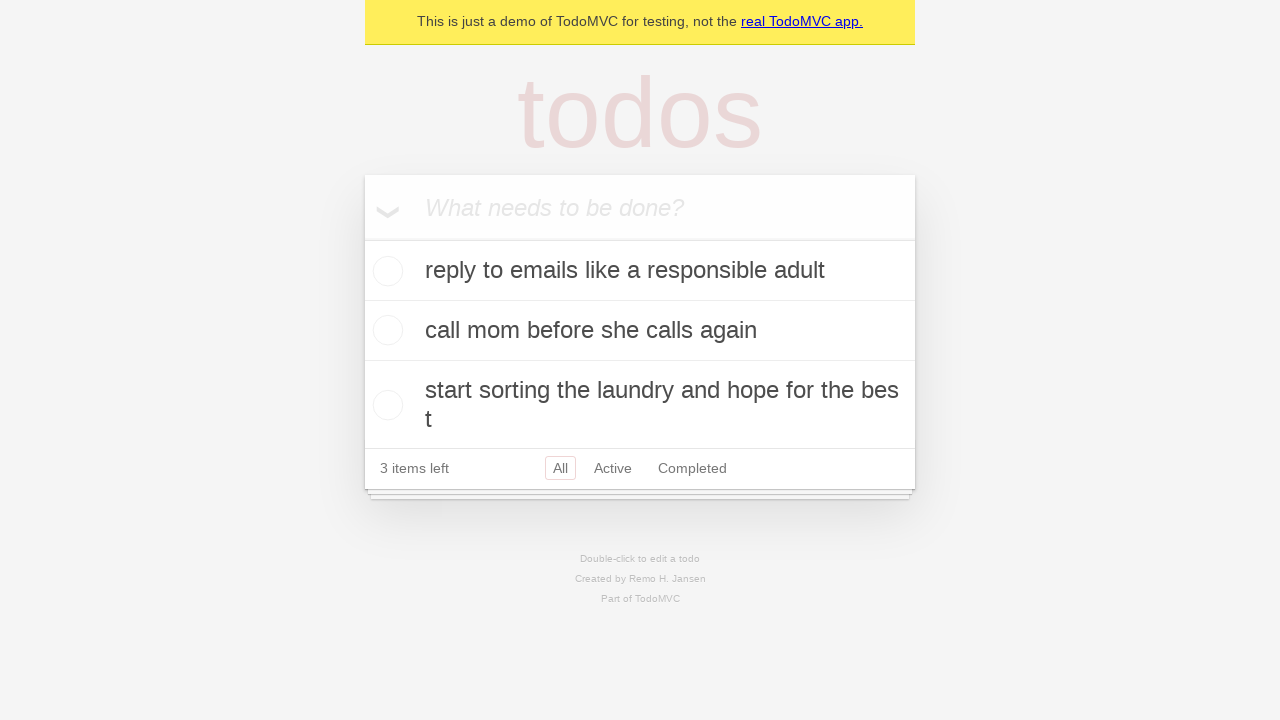

Waited for all 3 tasks to be present in the list
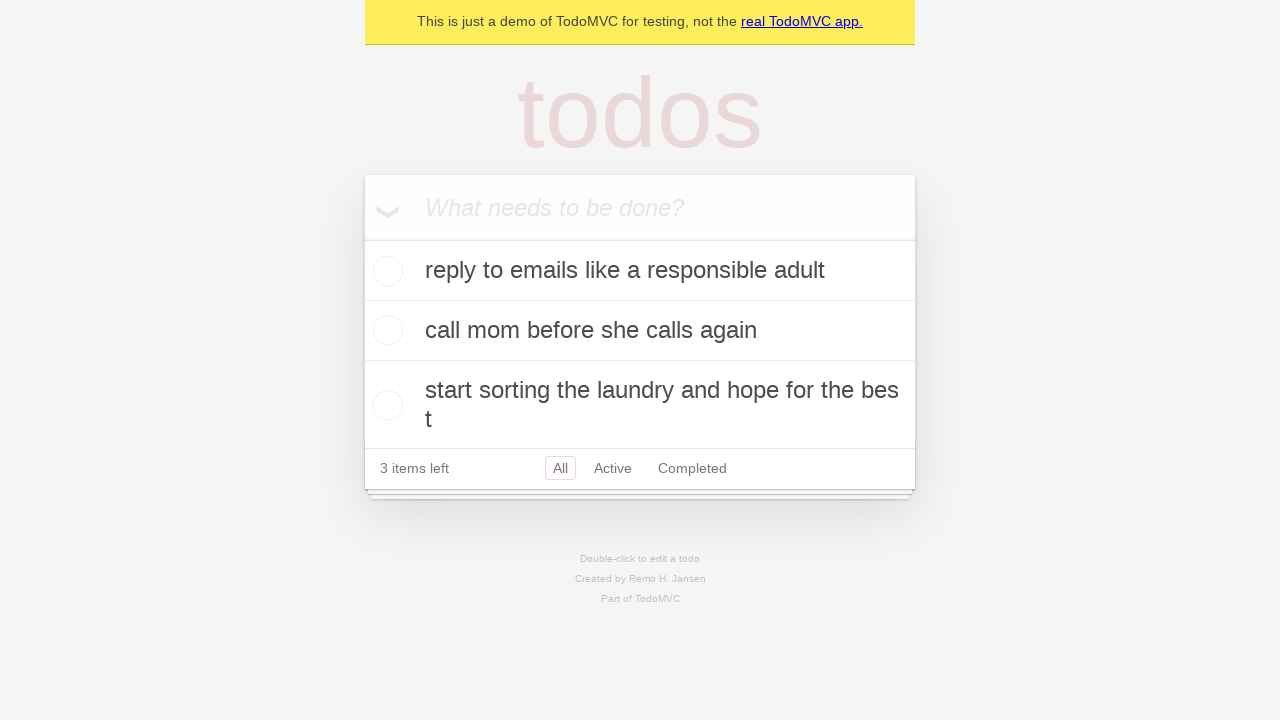

Completed first task by clicking its toggle checkbox at (385, 271) on .todo-list li >> nth=0 >> .toggle
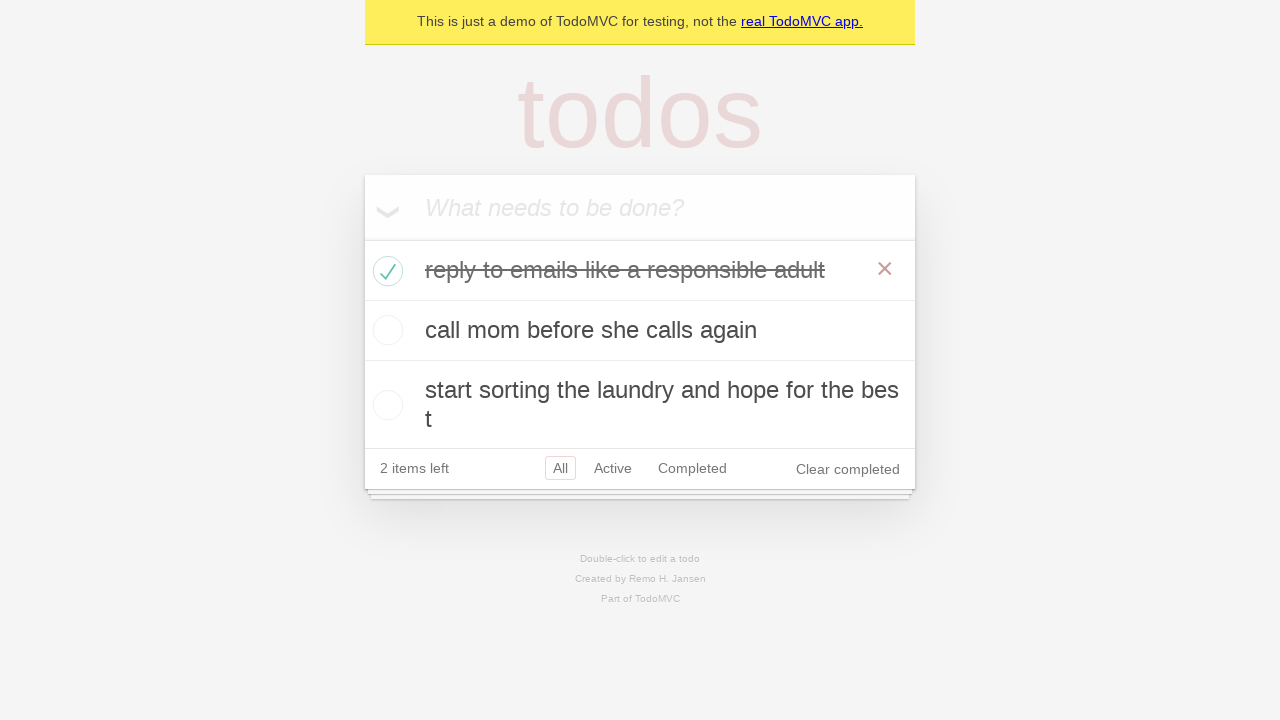

Completed second task by clicking its toggle checkbox at (385, 330) on .todo-list li >> nth=1 >> .toggle
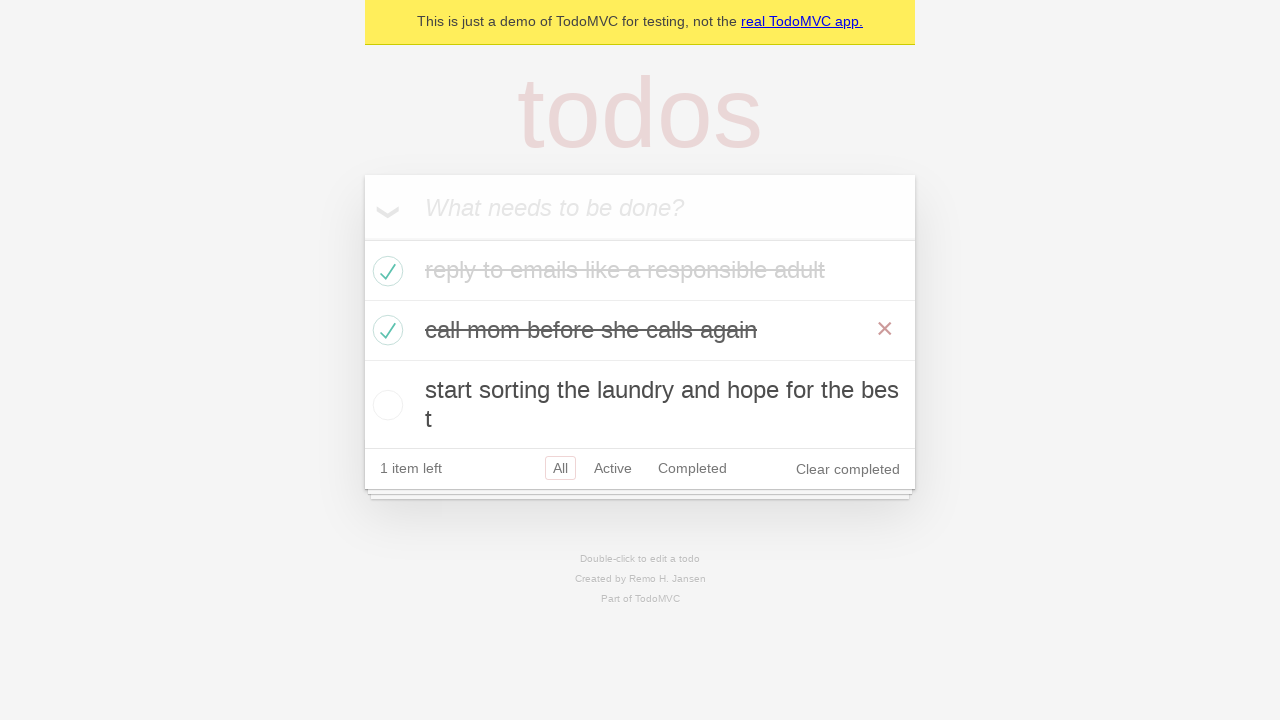

Applied Completed filter to view only completed tasks at (692, 468) on a[href='#/completed']
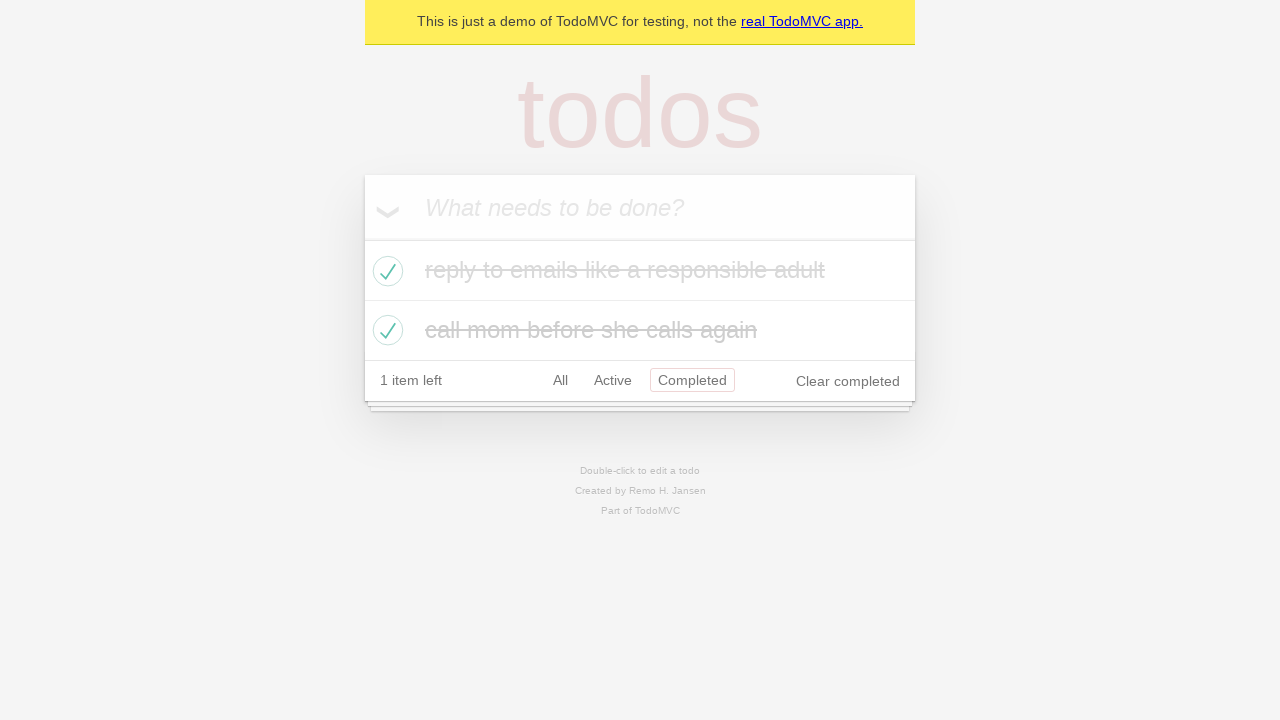

Clicked 'Clear completed' button to remove all completed tasks at (848, 381) on .clear-completed
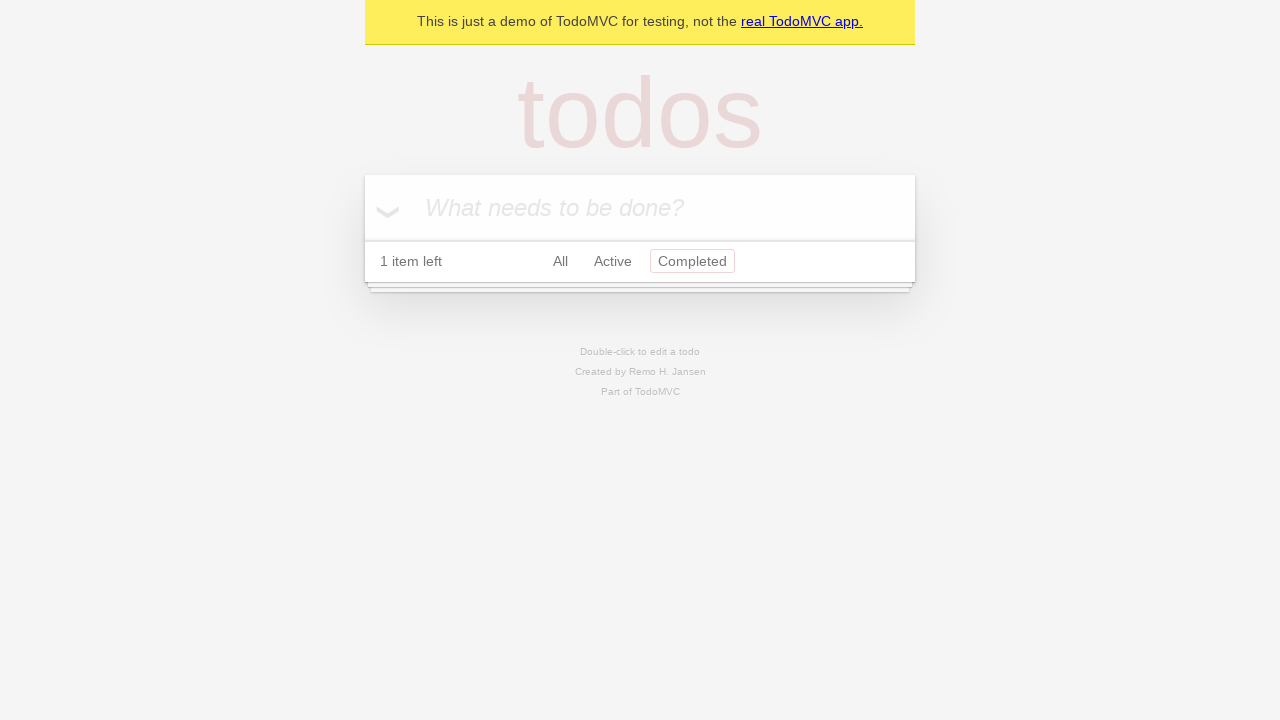

Clicked All filter to verify remaining tasks at (560, 261) on a[href='#/']
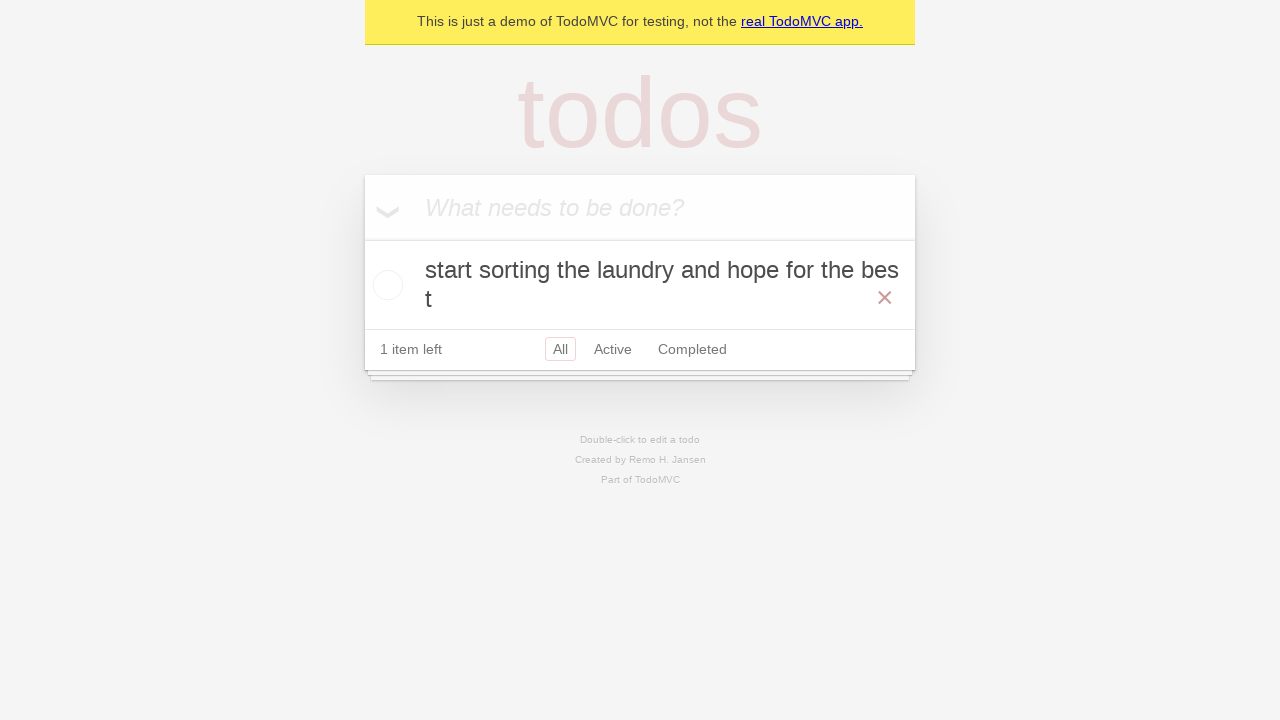

Verified that only 1 task remains in the list
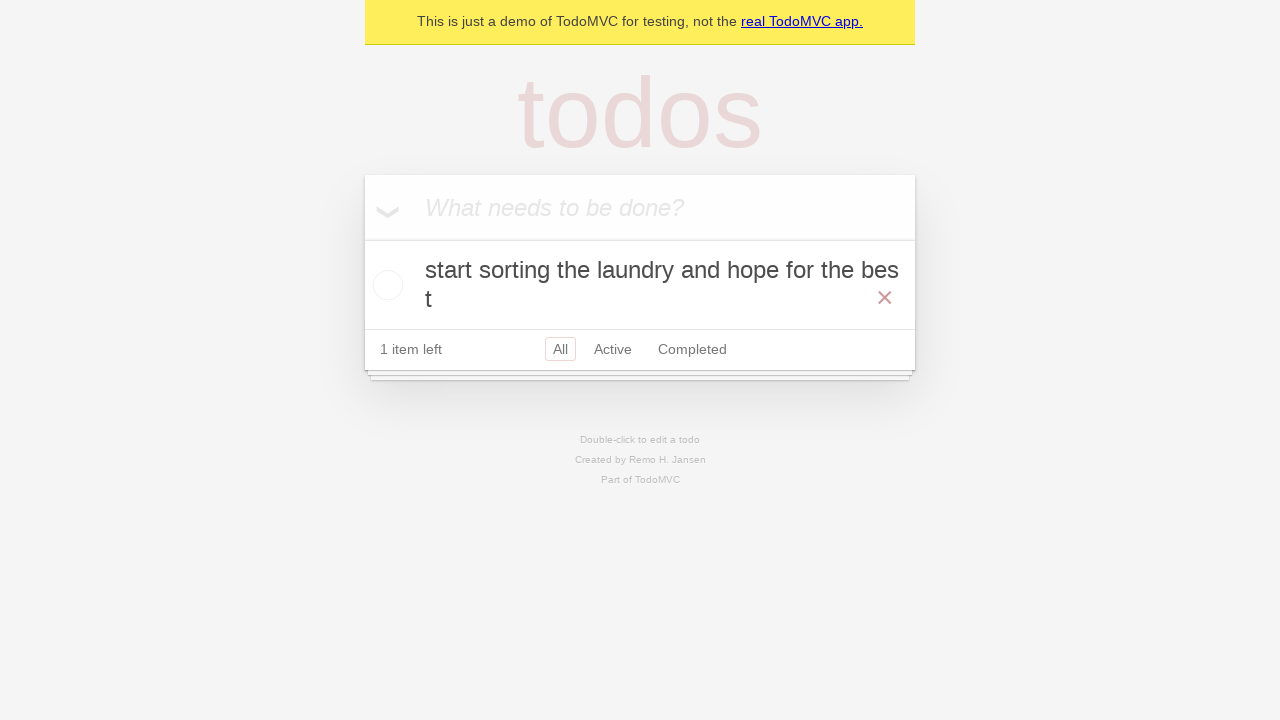

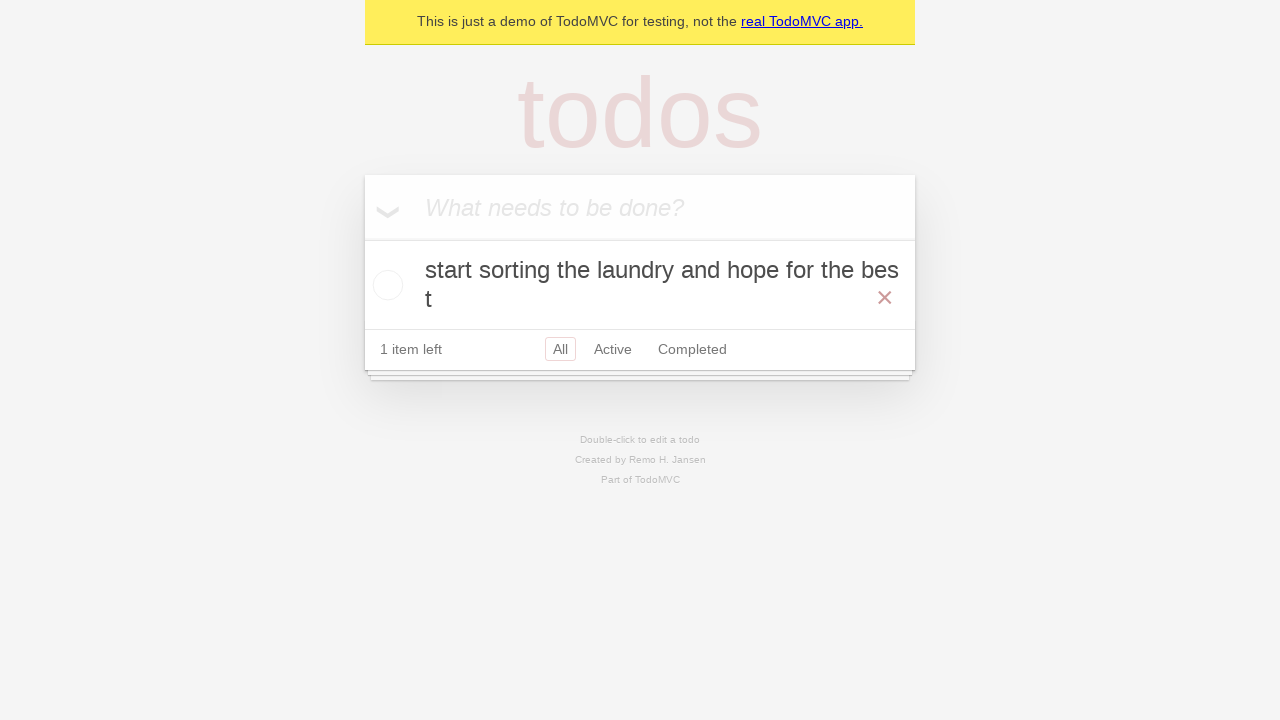